Tests dropdown selection functionality on a demo page by selecting options using different strategies (by value, by index, by visible text) on multiple dropdown menus

Starting URL: https://demoqa.com/select-menu

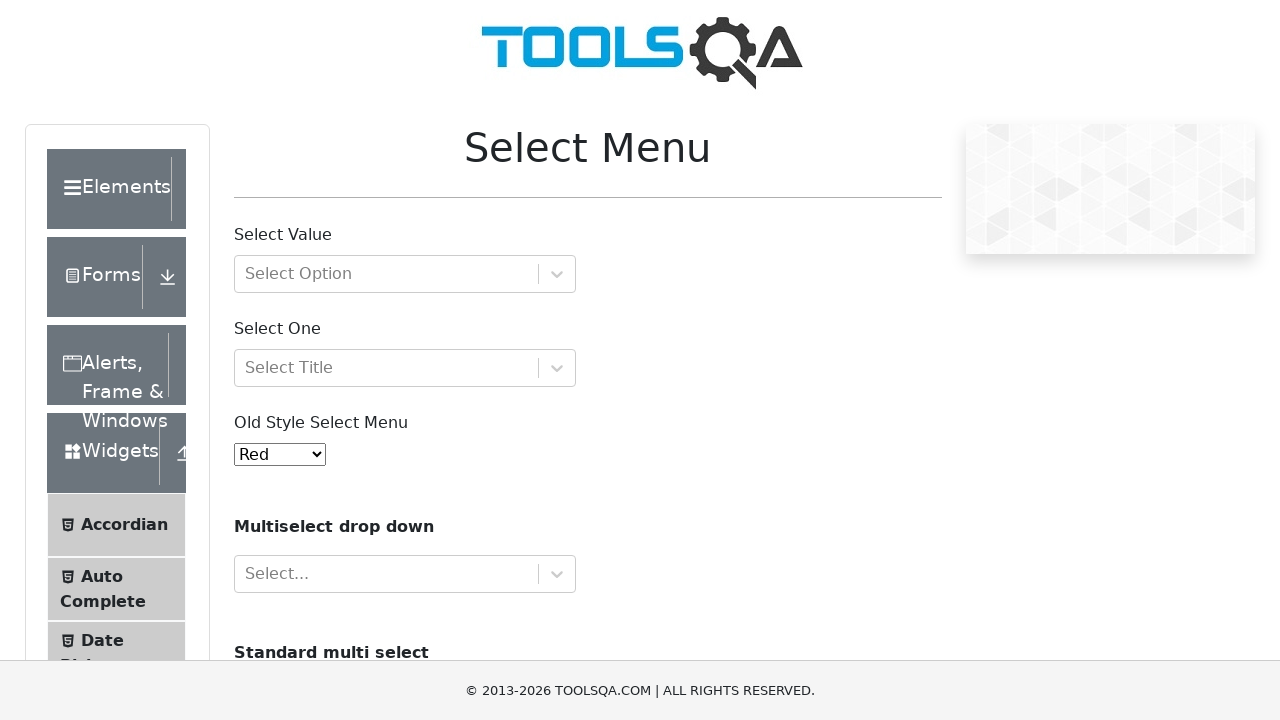

Selected 'red' by value from old select menu on #oldSelectMenu
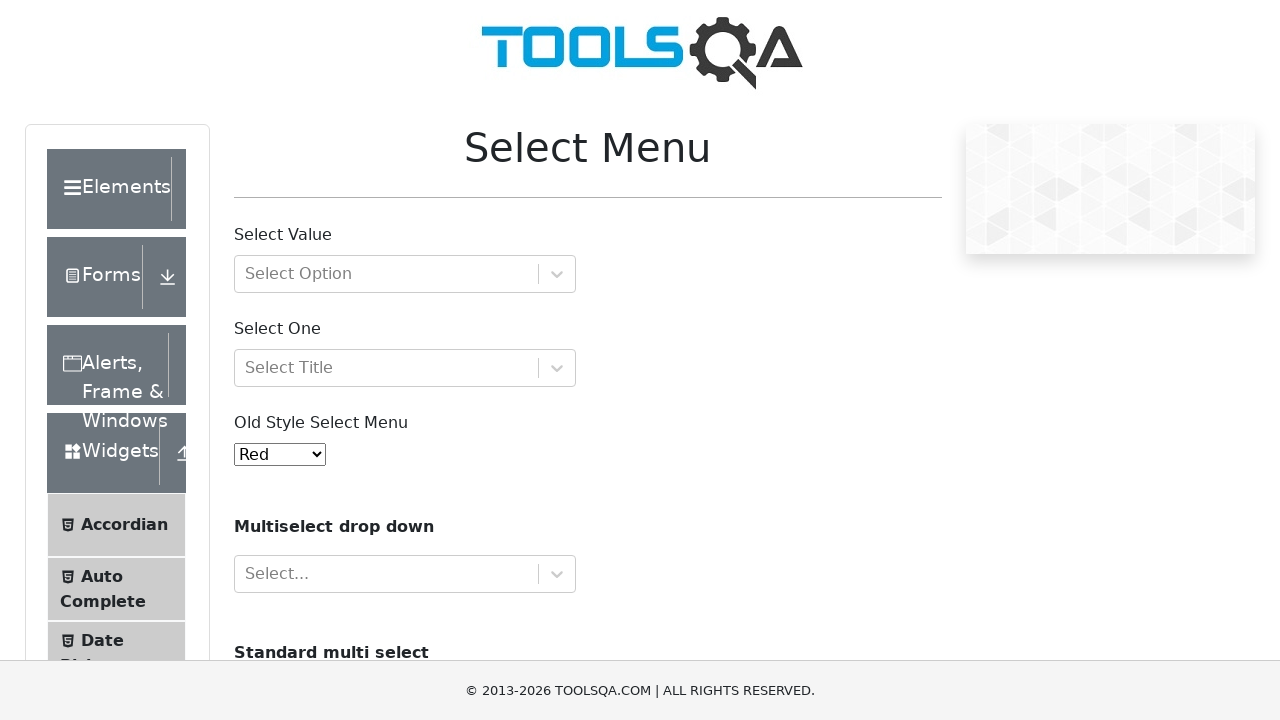

Waited 500ms for visual feedback
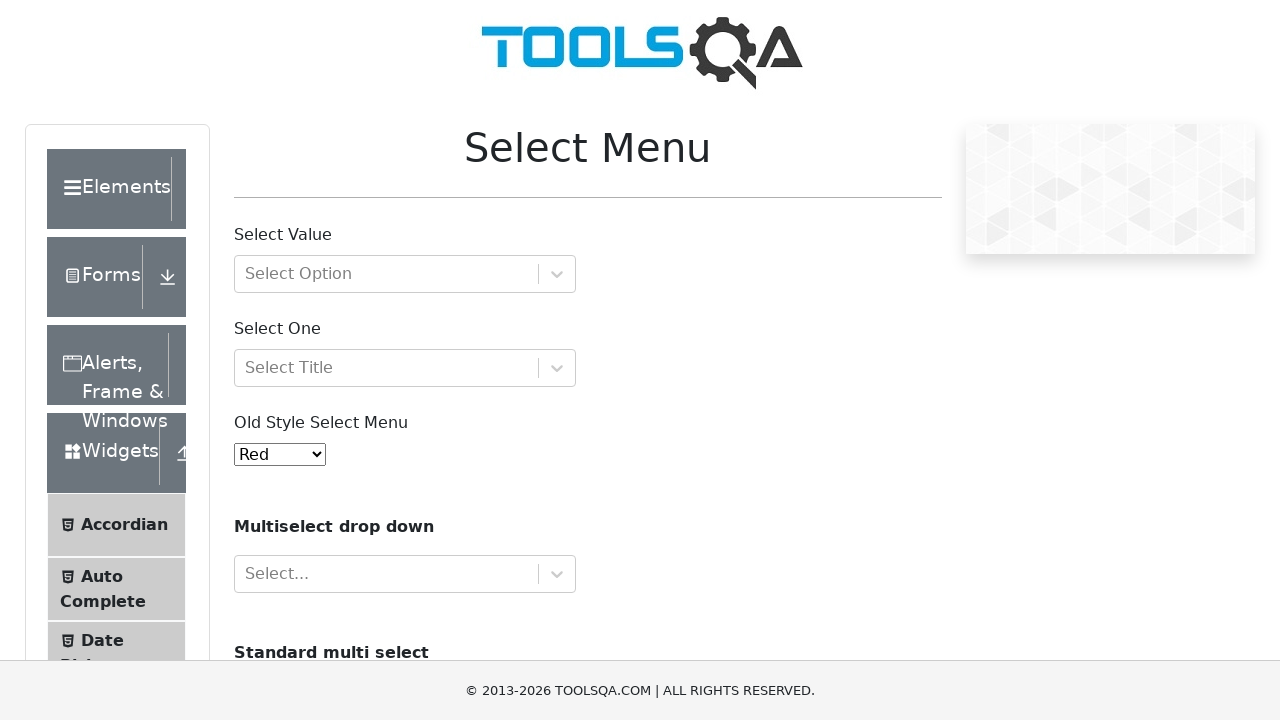

Selected option at index 3 from old select menu on #oldSelectMenu
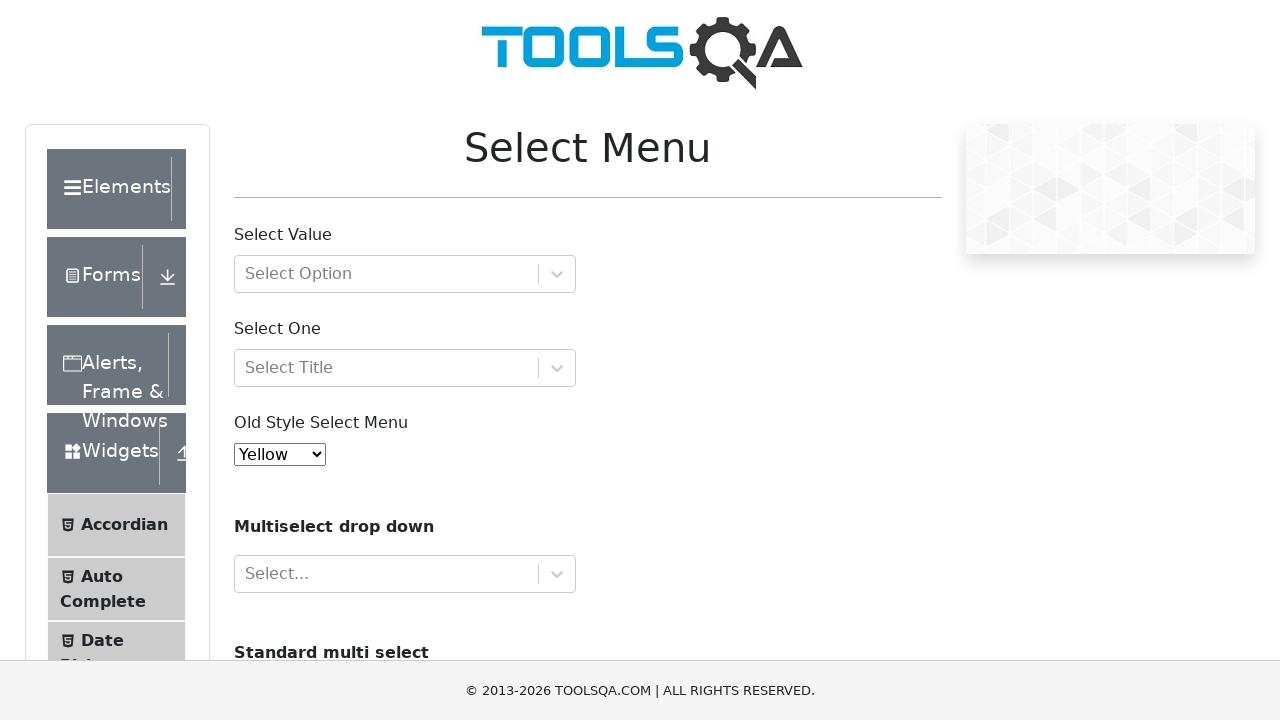

Waited 500ms for visual feedback
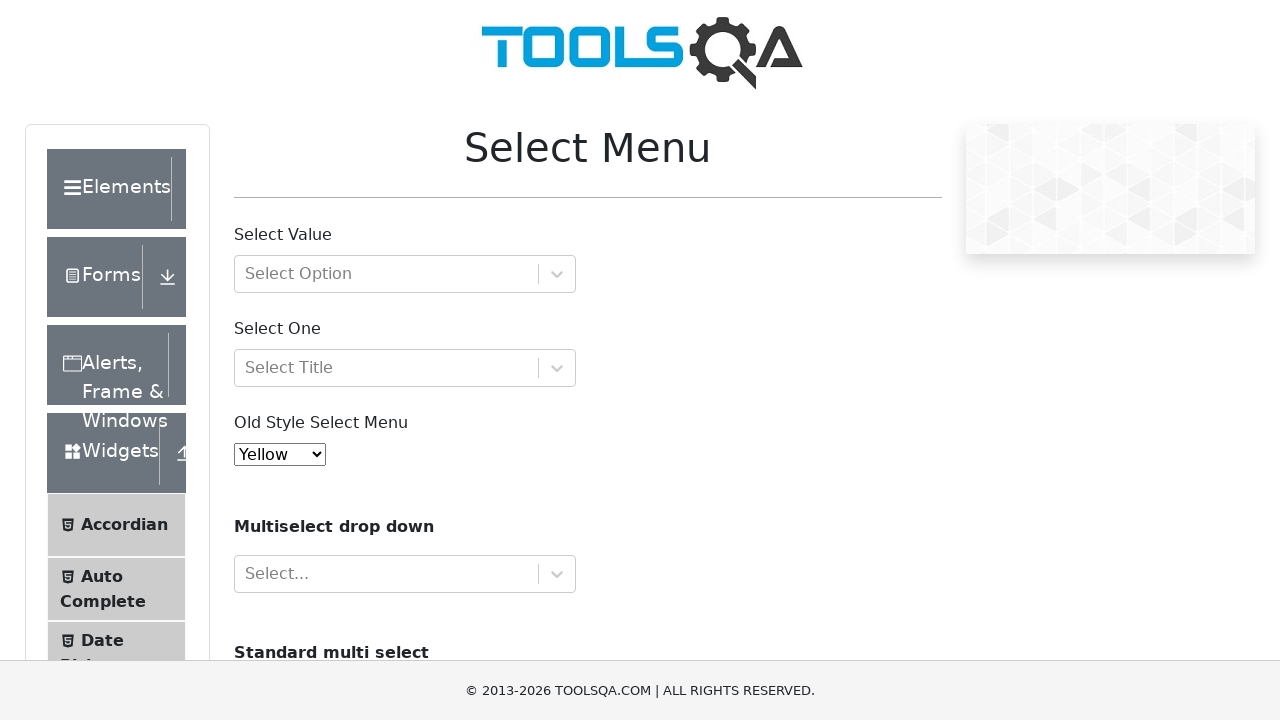

Selected 'Black' by visible text from old select menu on #oldSelectMenu
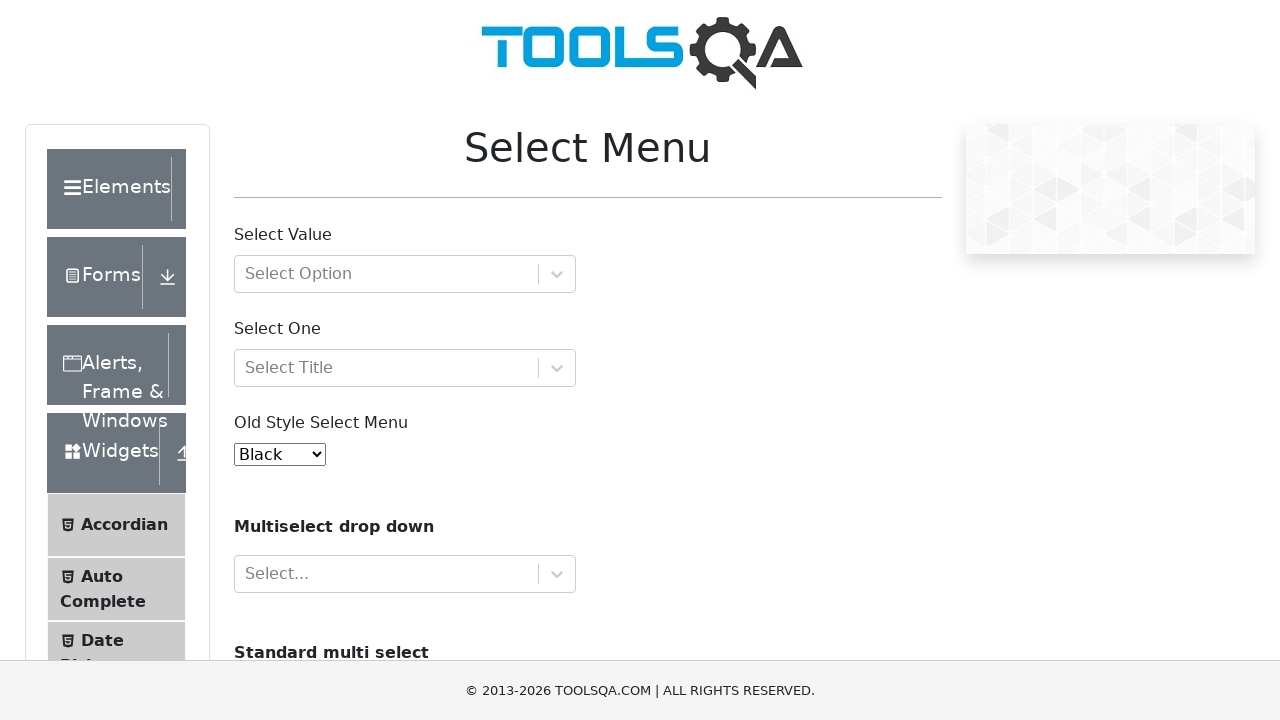

Waited 500ms for visual feedback
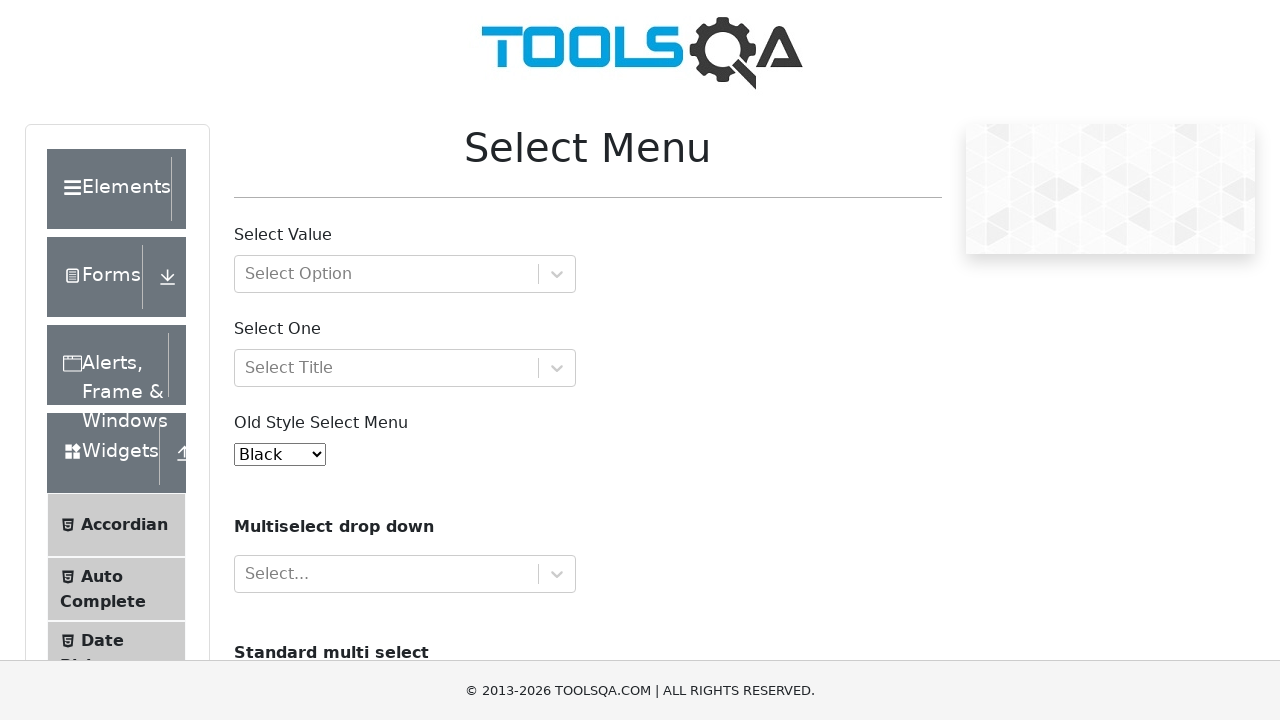

Selected option with value '4' from old select menu on #oldSelectMenu
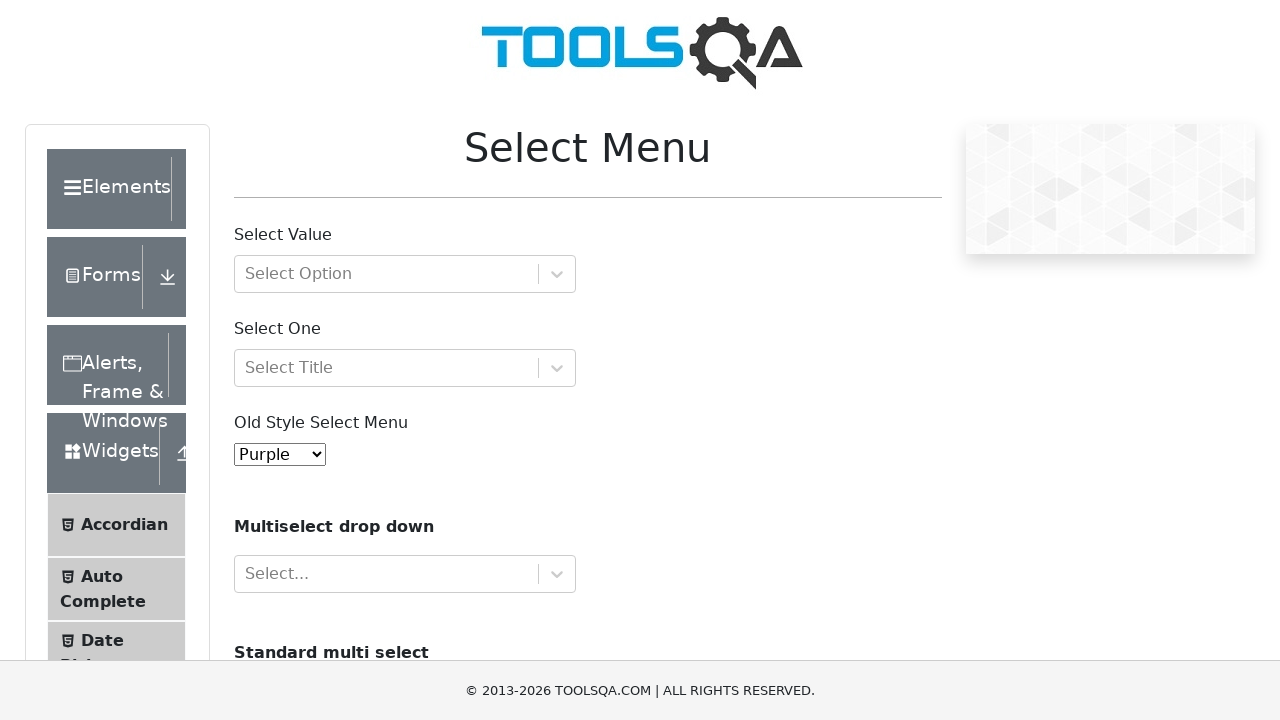

Waited 500ms for visual feedback
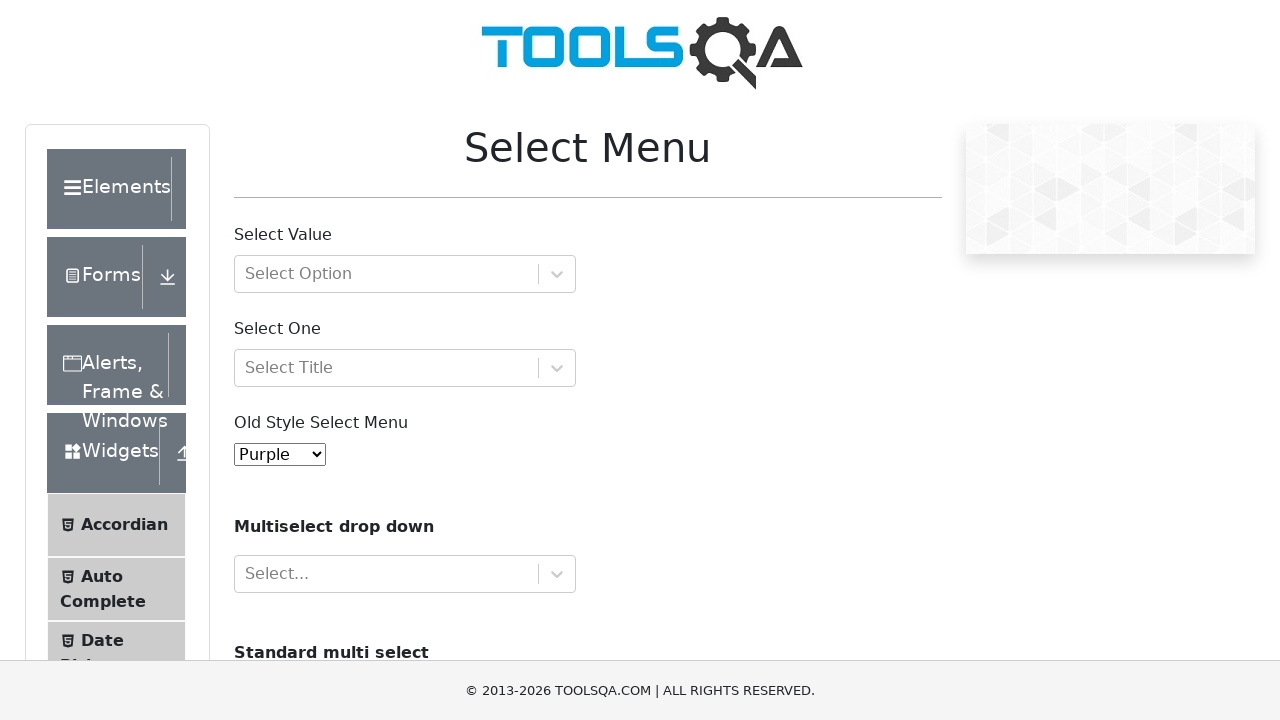

Selected 'Yellow' by visible text from old select menu on #oldSelectMenu
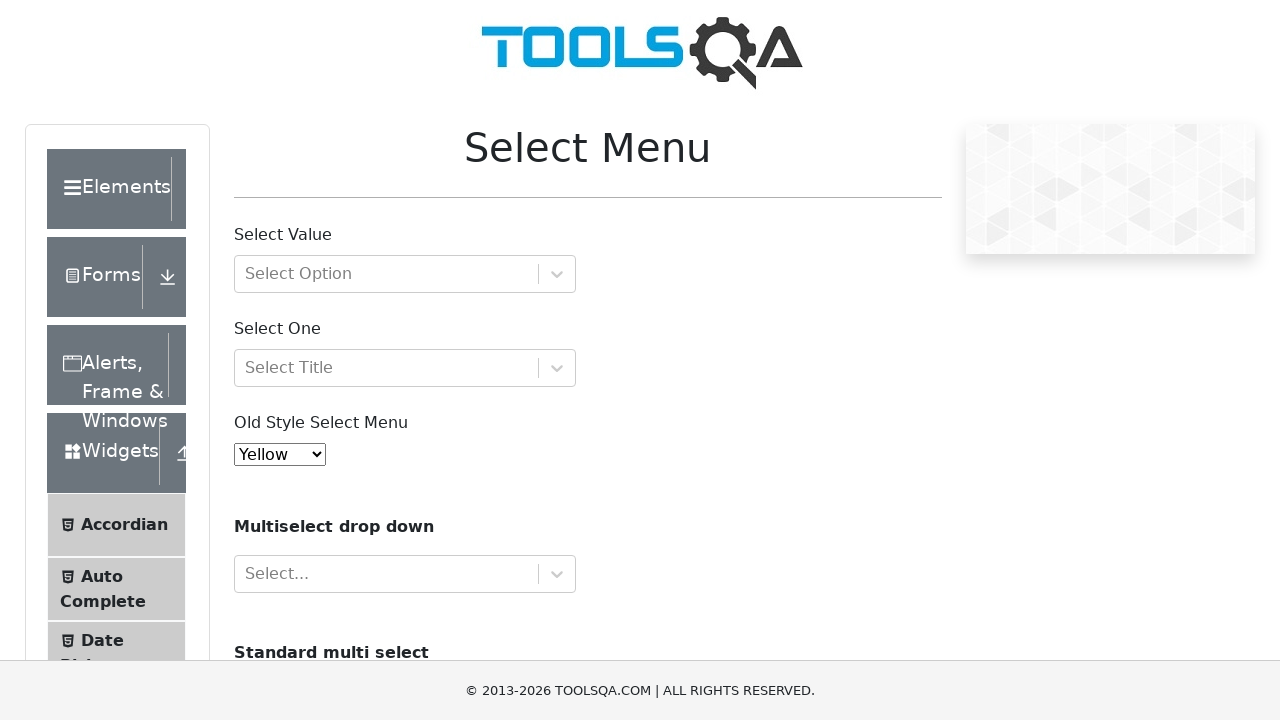

Waited 500ms for visual feedback
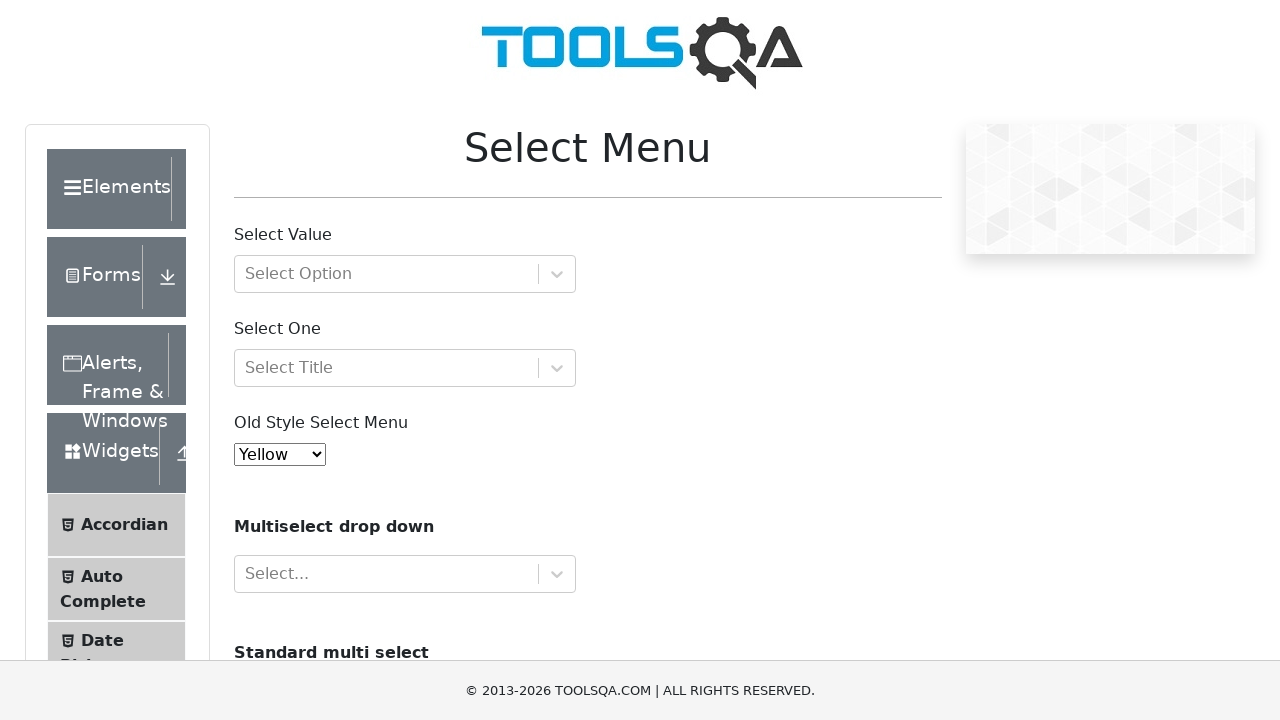

Retrieved all options from cars multi-select menu
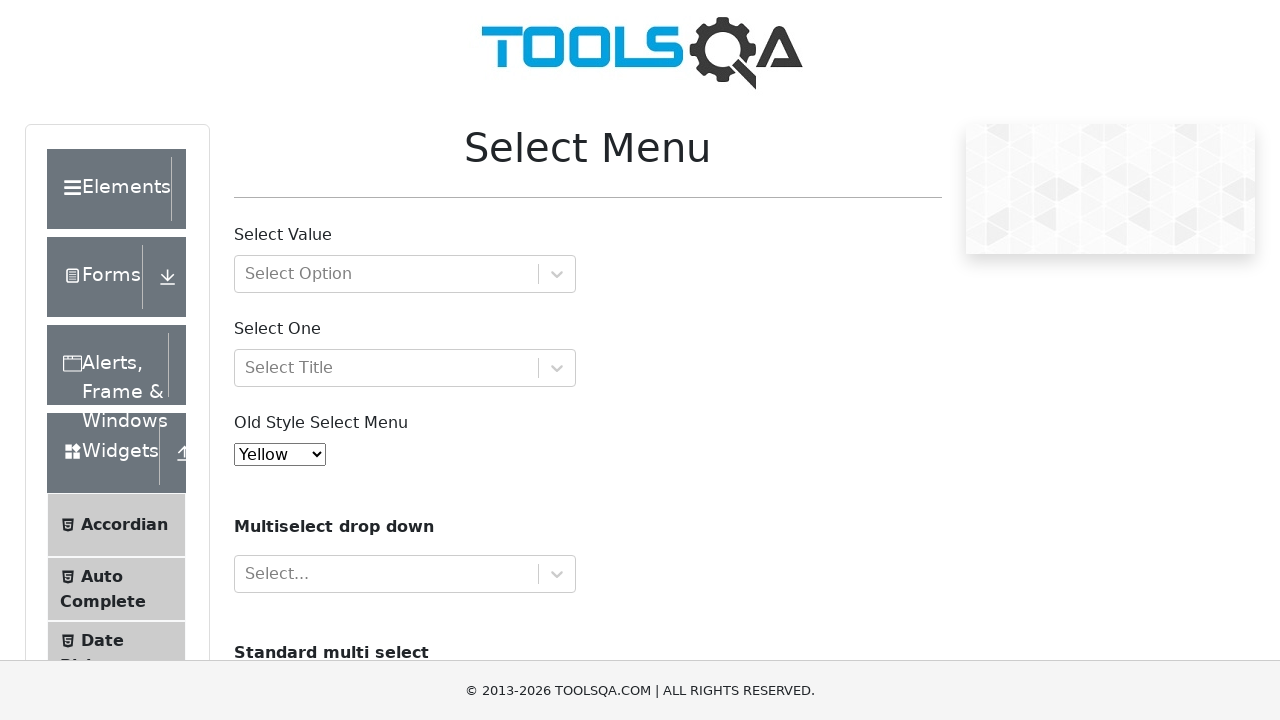

Extracted all option values from cars menu
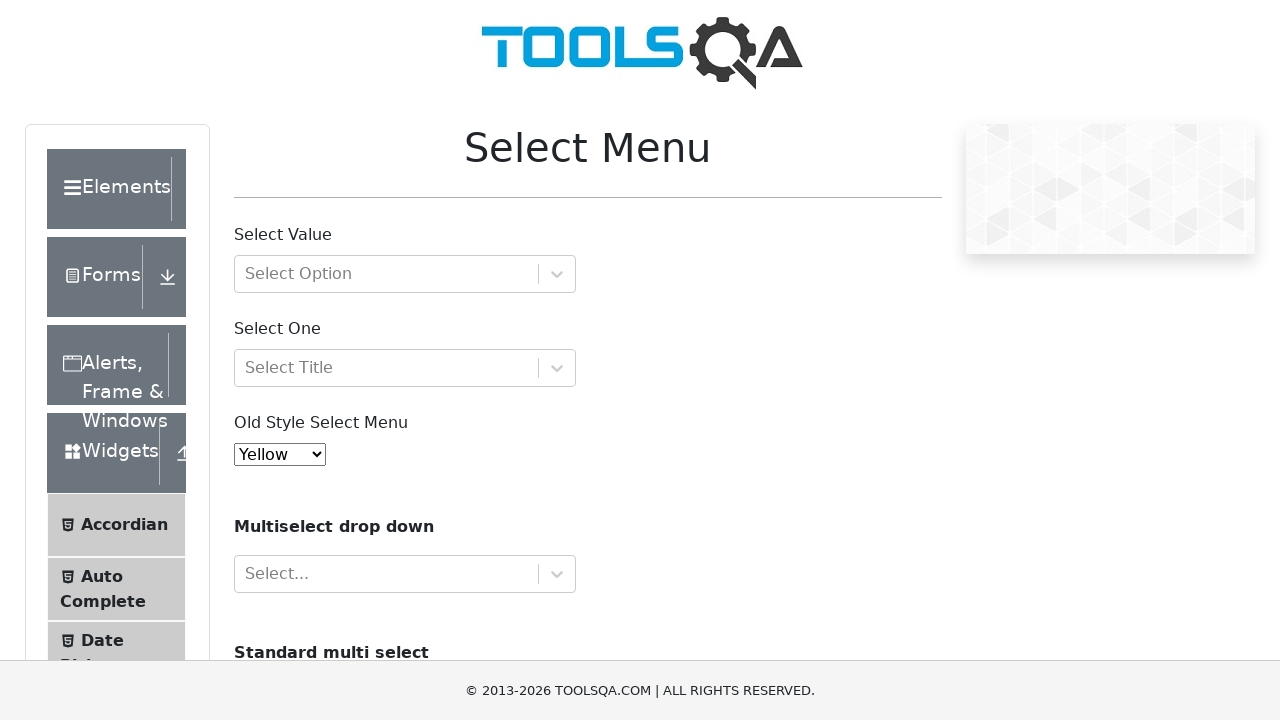

Selected all options from cars multi-select menu on #cars
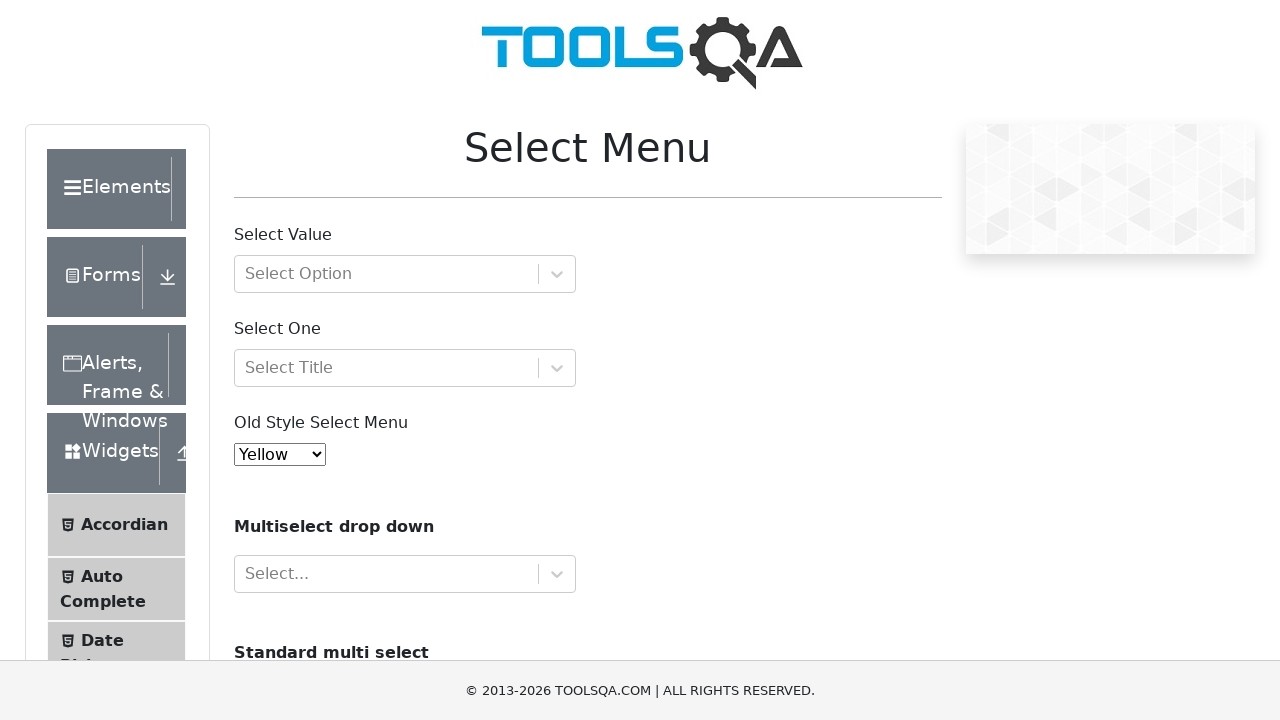

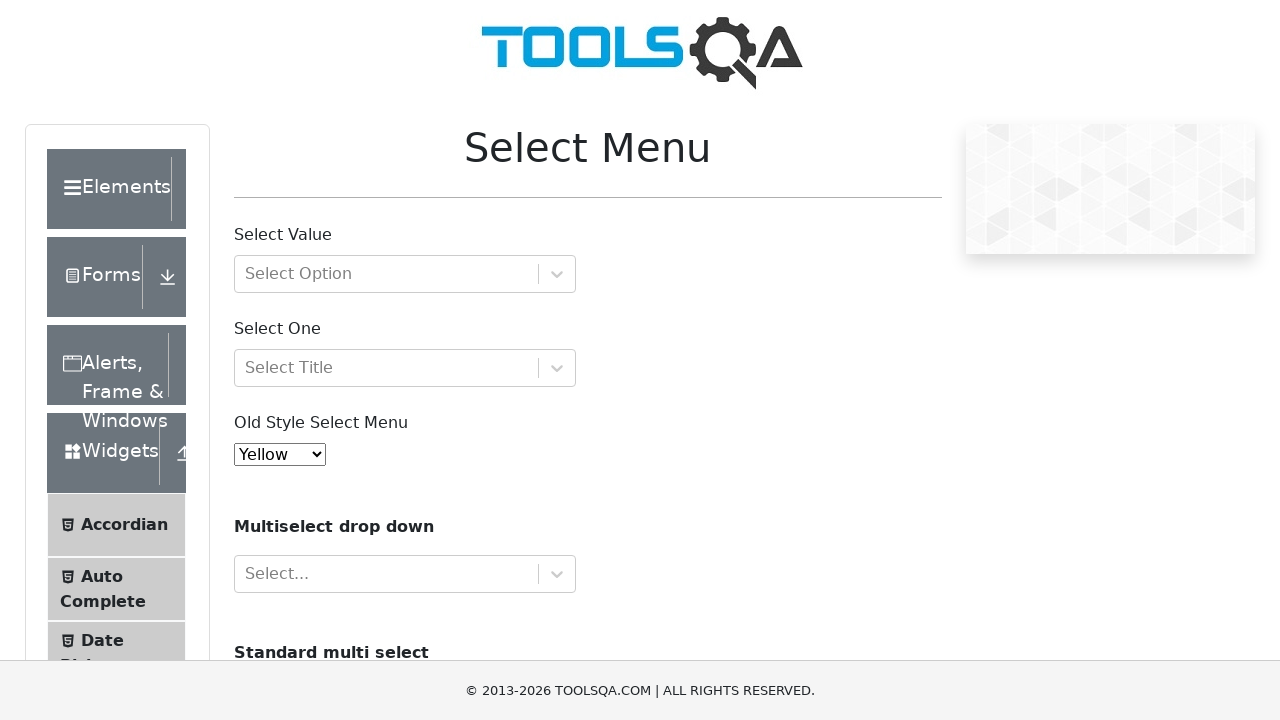